Tests different types of JavaScript alerts (simple, confirmation, and prompt) by triggering each alert type and handling them appropriately

Starting URL: https://syntaxprojects.com/javascript-alert-box-demo.php

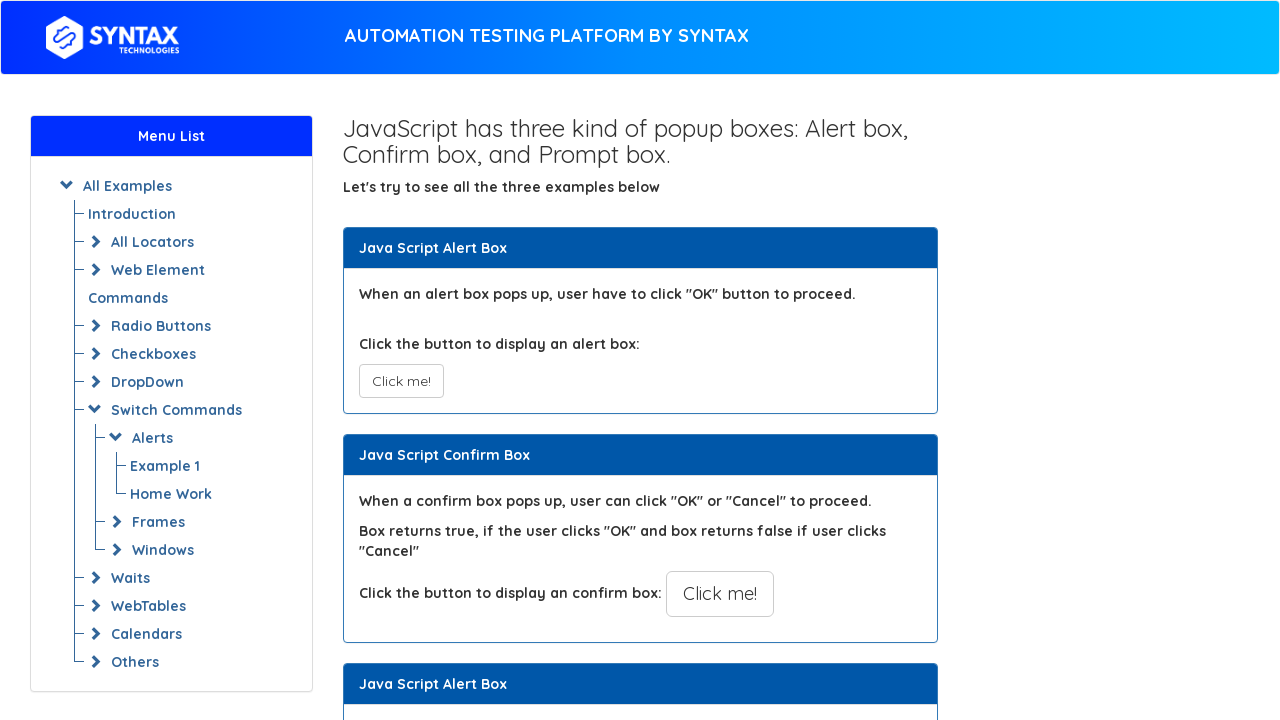

Navigated to JavaScript alert box demo page
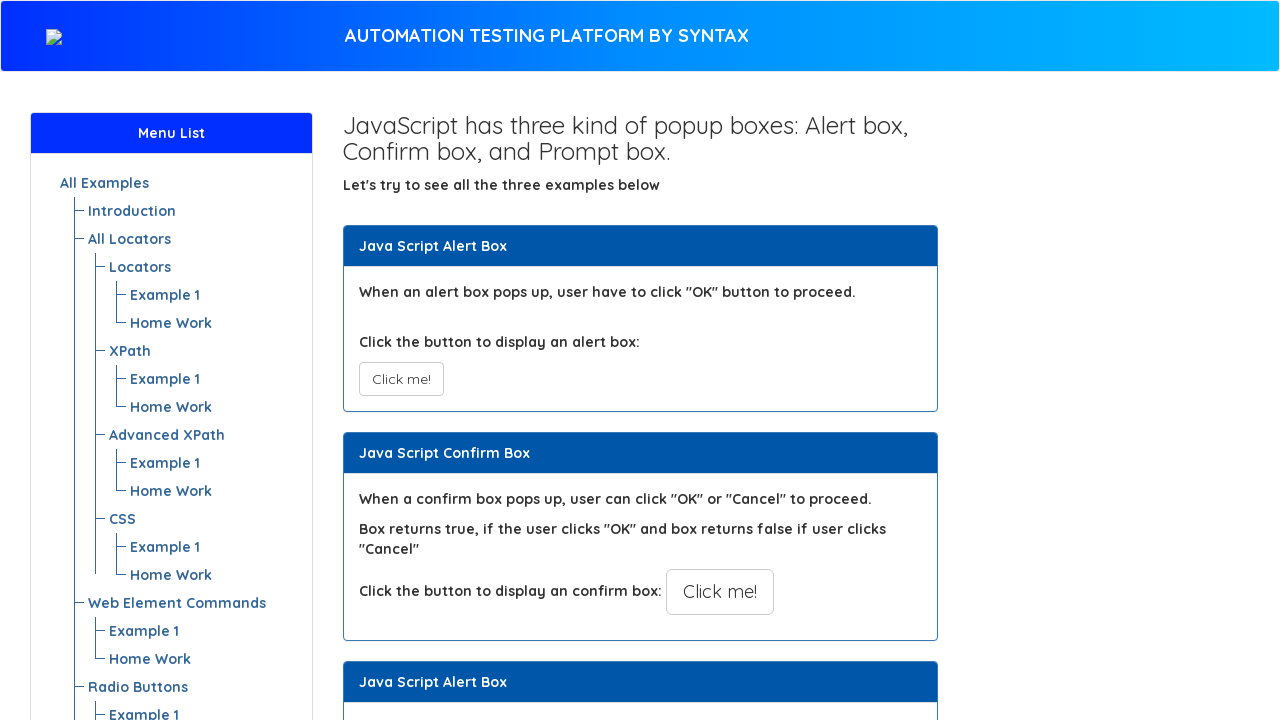

Clicked button to trigger simple alert at (401, 379) on xpath=//button[@onclick='myAlertFunction()']
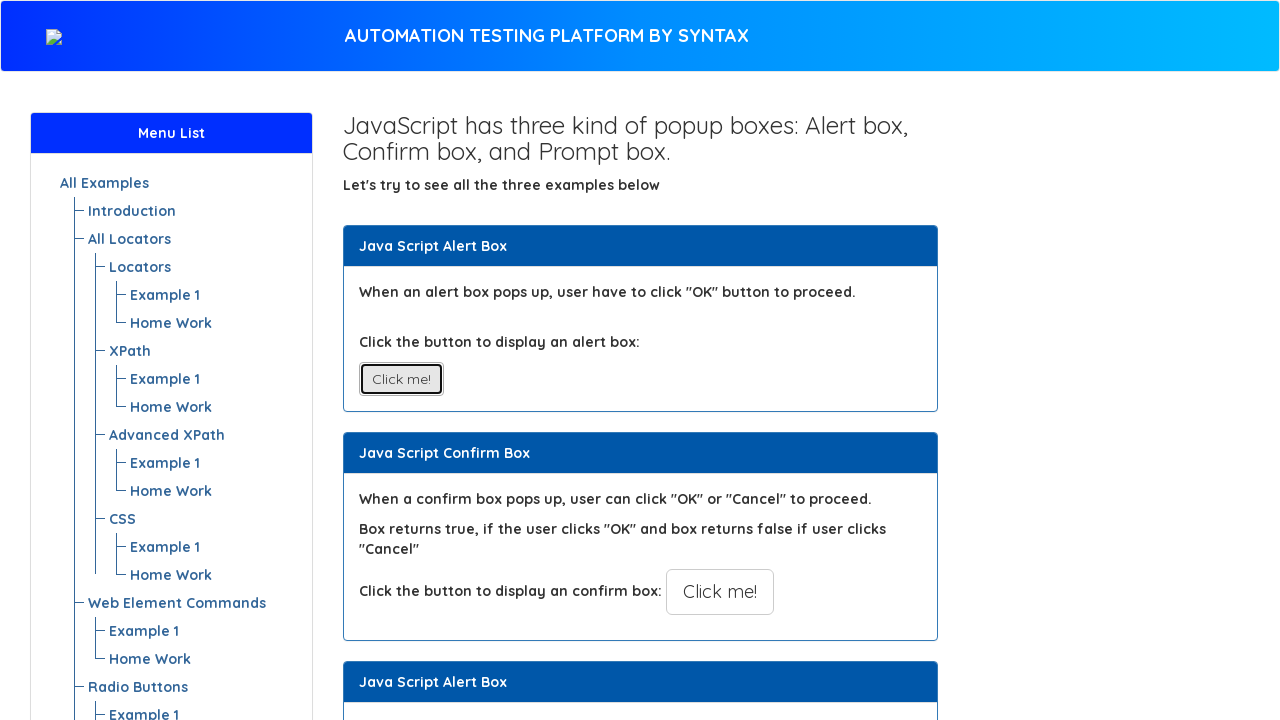

Handled simple alert by accepting it
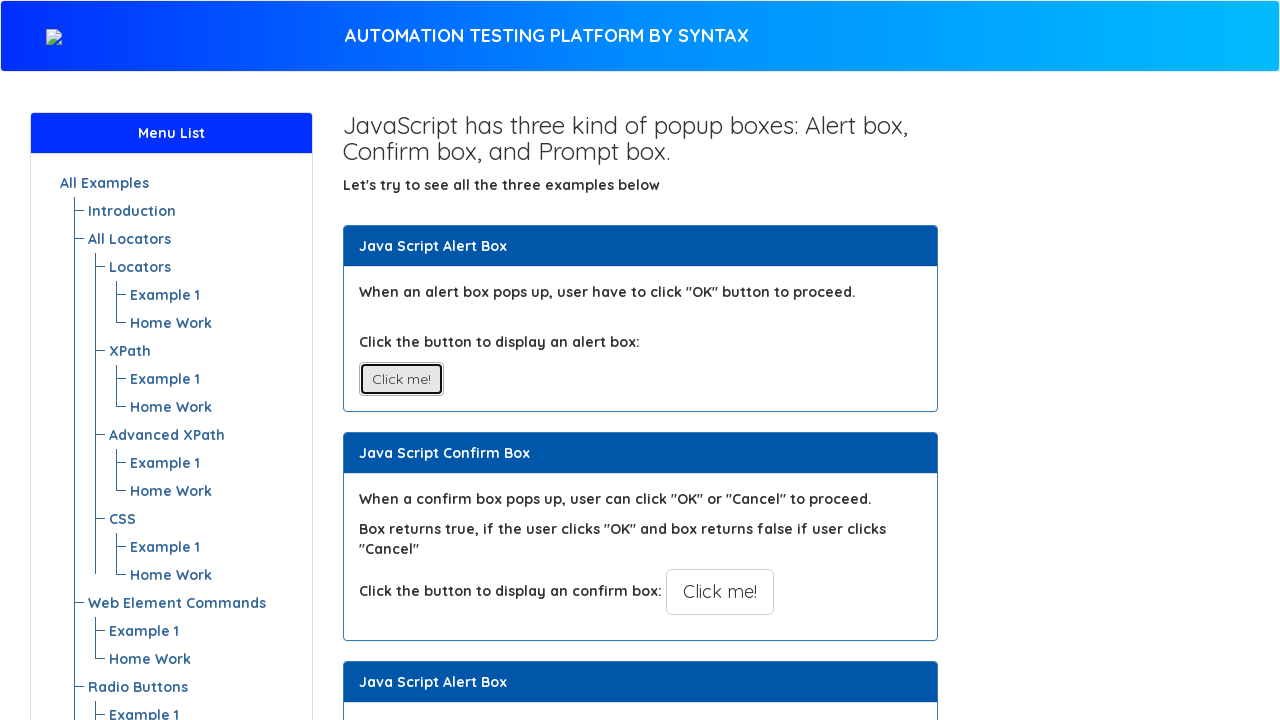

Clicked button to trigger confirmation alert at (720, 592) on xpath=//button[@onclick='myConfirmFunction()']
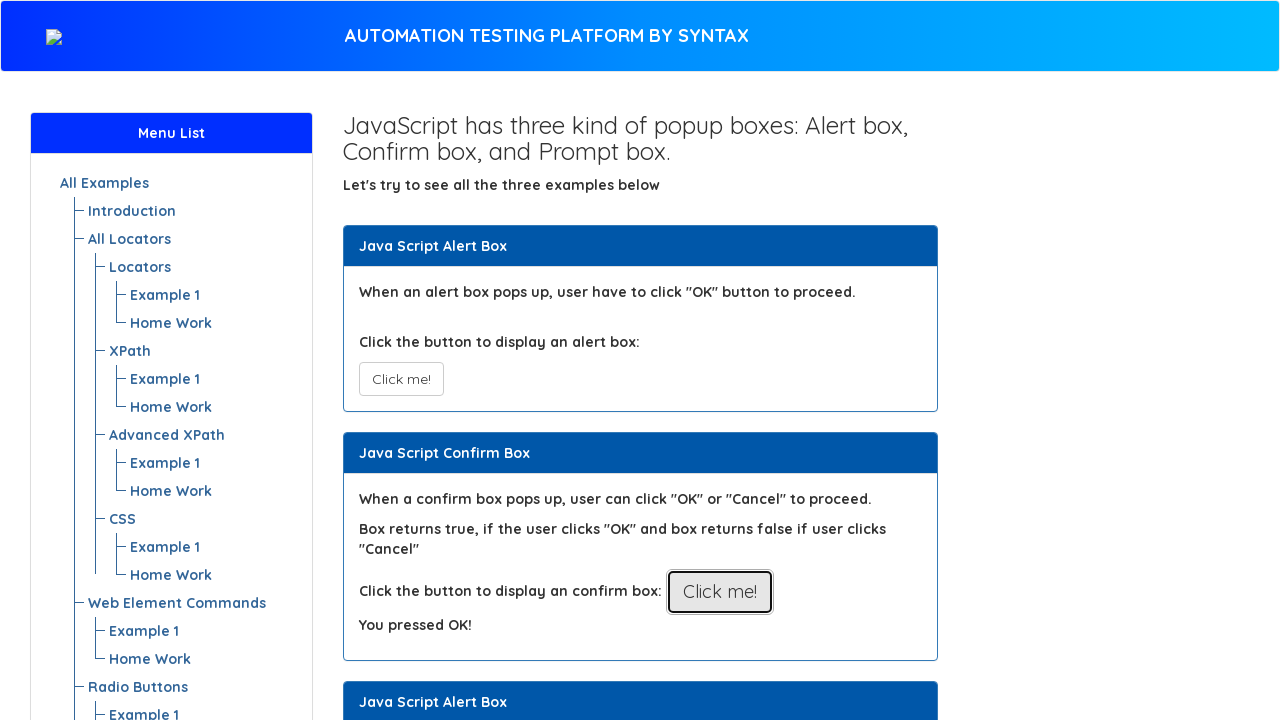

Handled confirmation alert by dismissing it
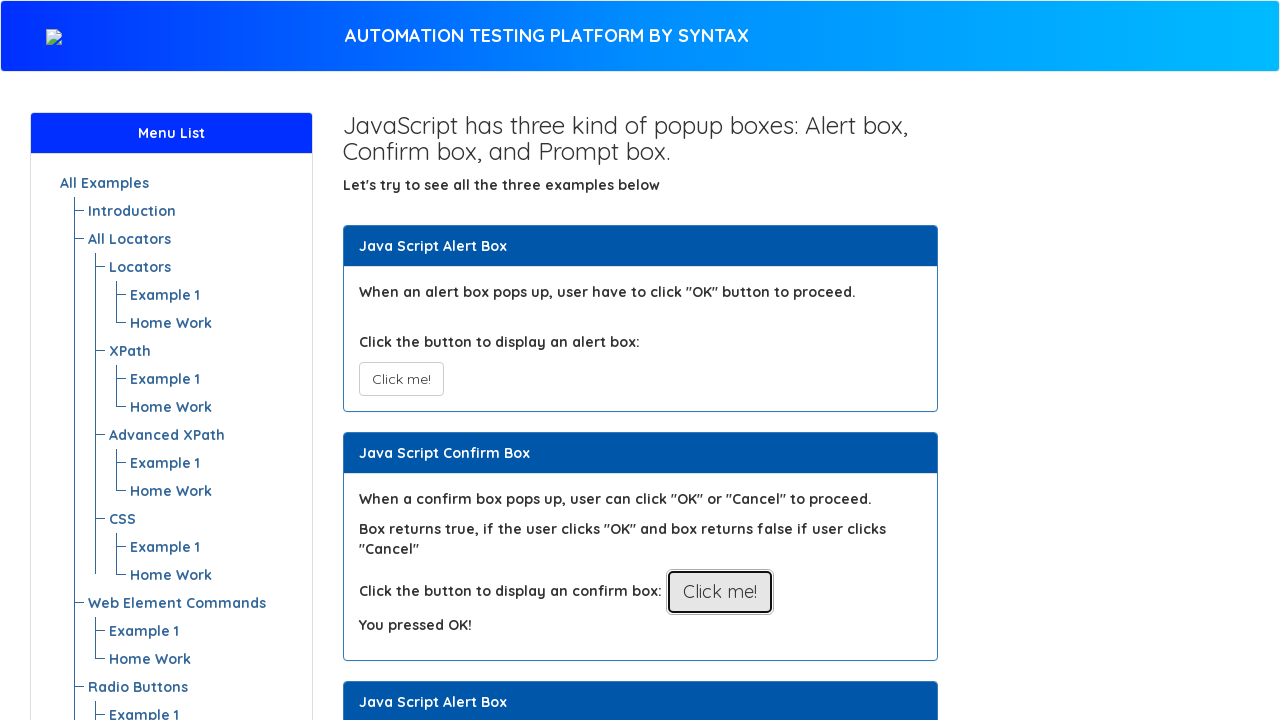

Clicked button to trigger prompt alert at (714, 361) on xpath=//button[@onclick='myPromptFunction()']
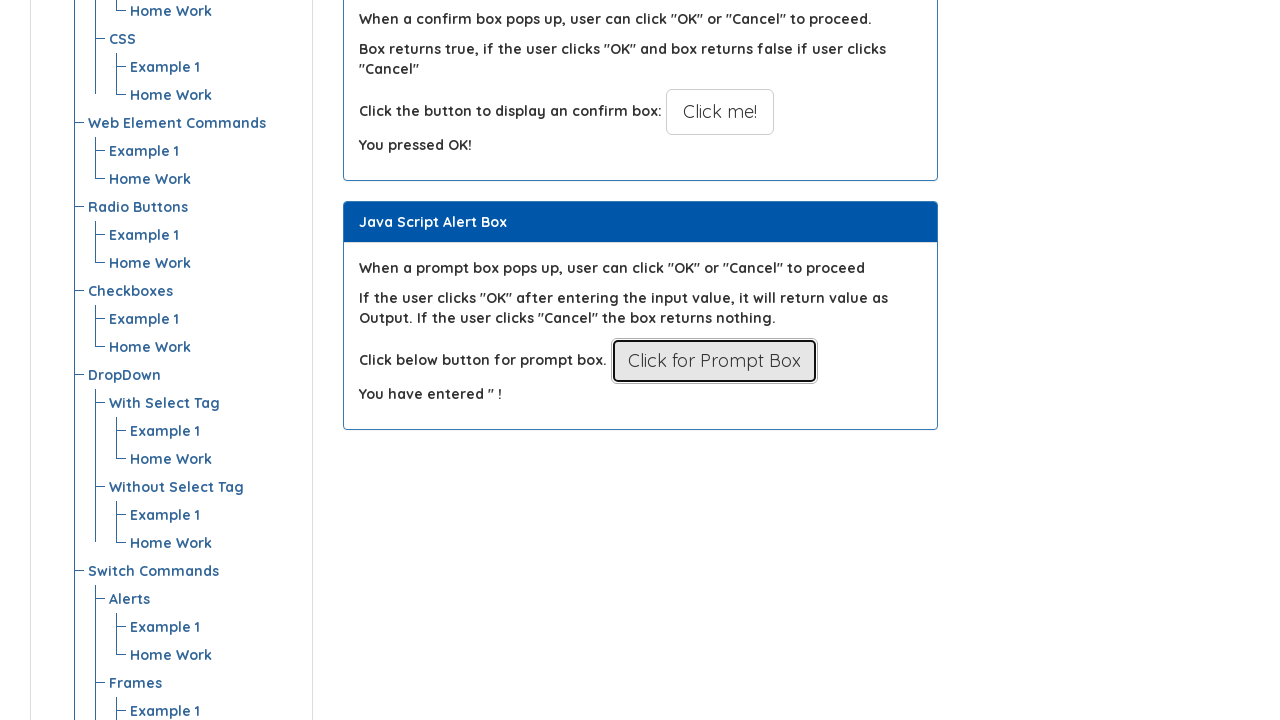

Handled prompt alert by entering 'abradabra' and accepting
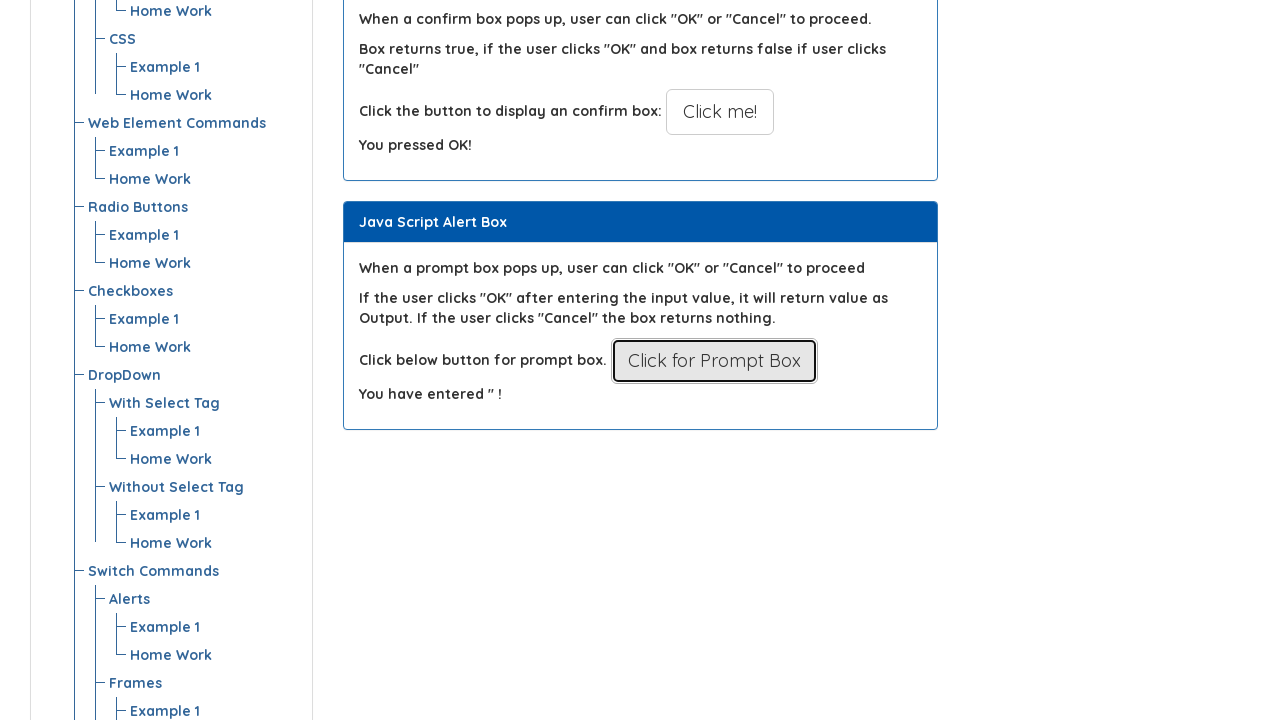

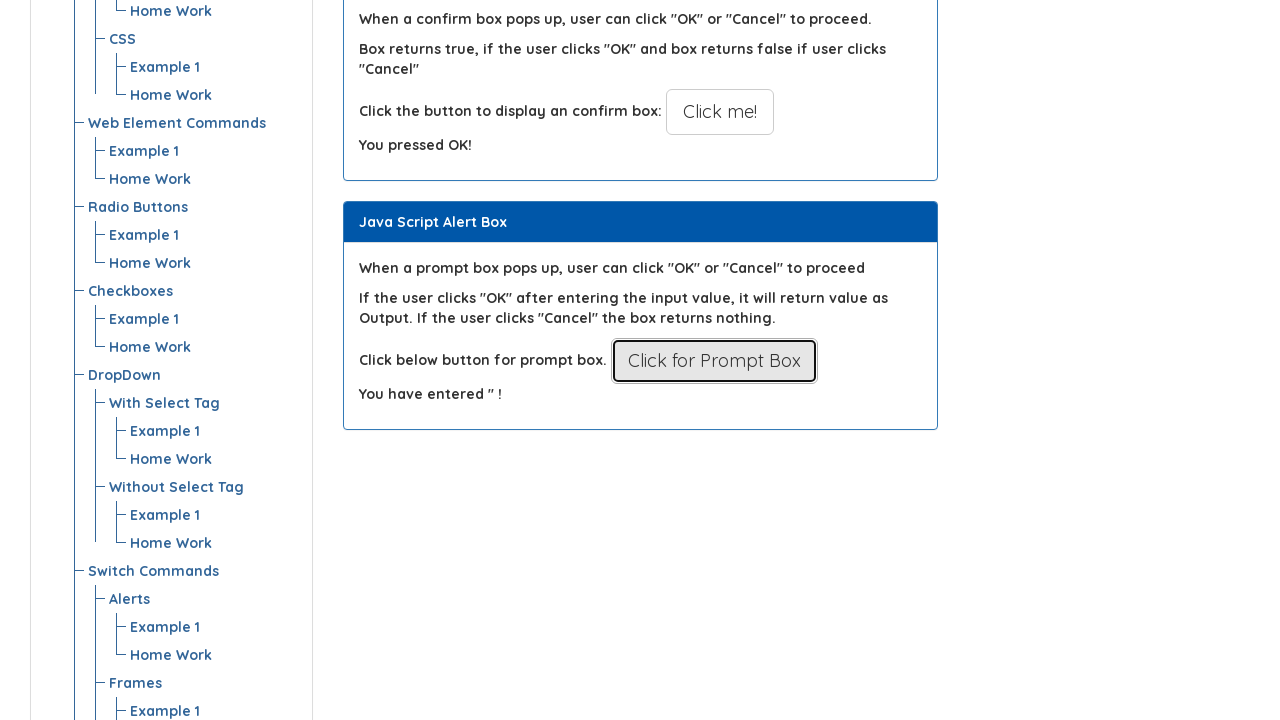